Navigates to the Sauce Labs guinea pig test page and verifies that the page title matches the expected value "I am a page title - Sauce Labs"

Starting URL: https://saucelabs.com/test/guinea-pig

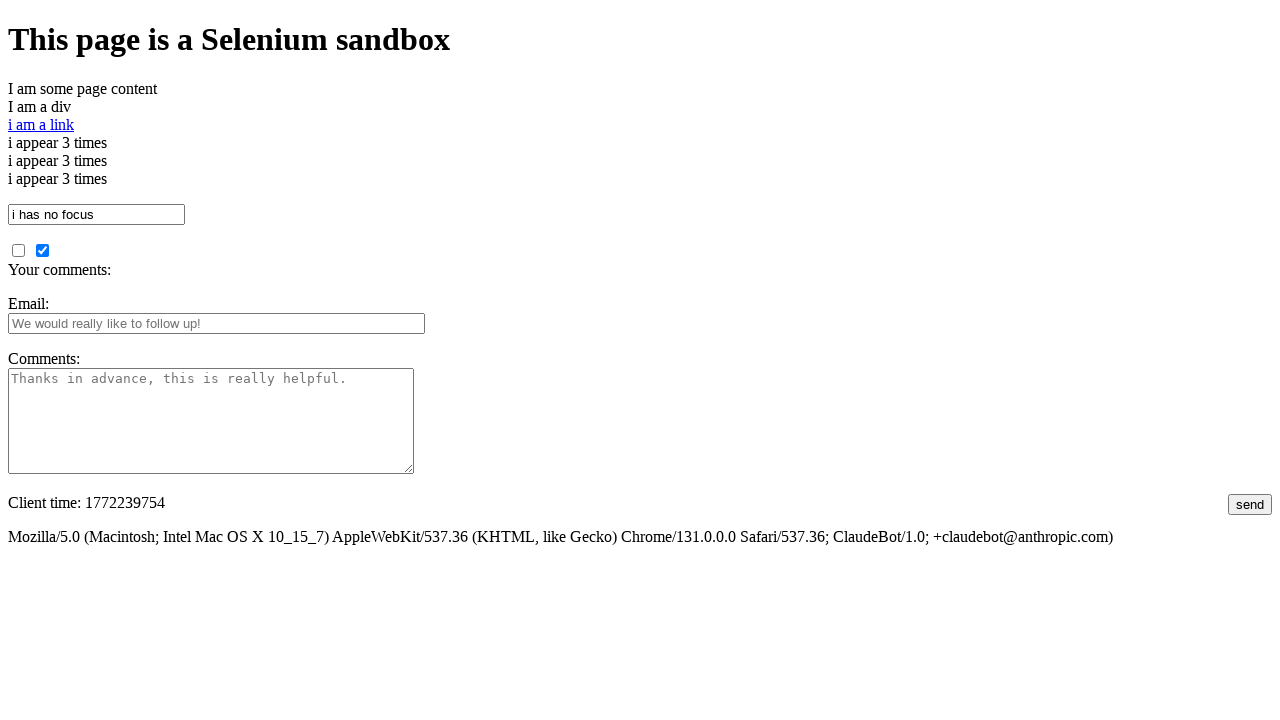

Navigated to Sauce Labs guinea pig test page
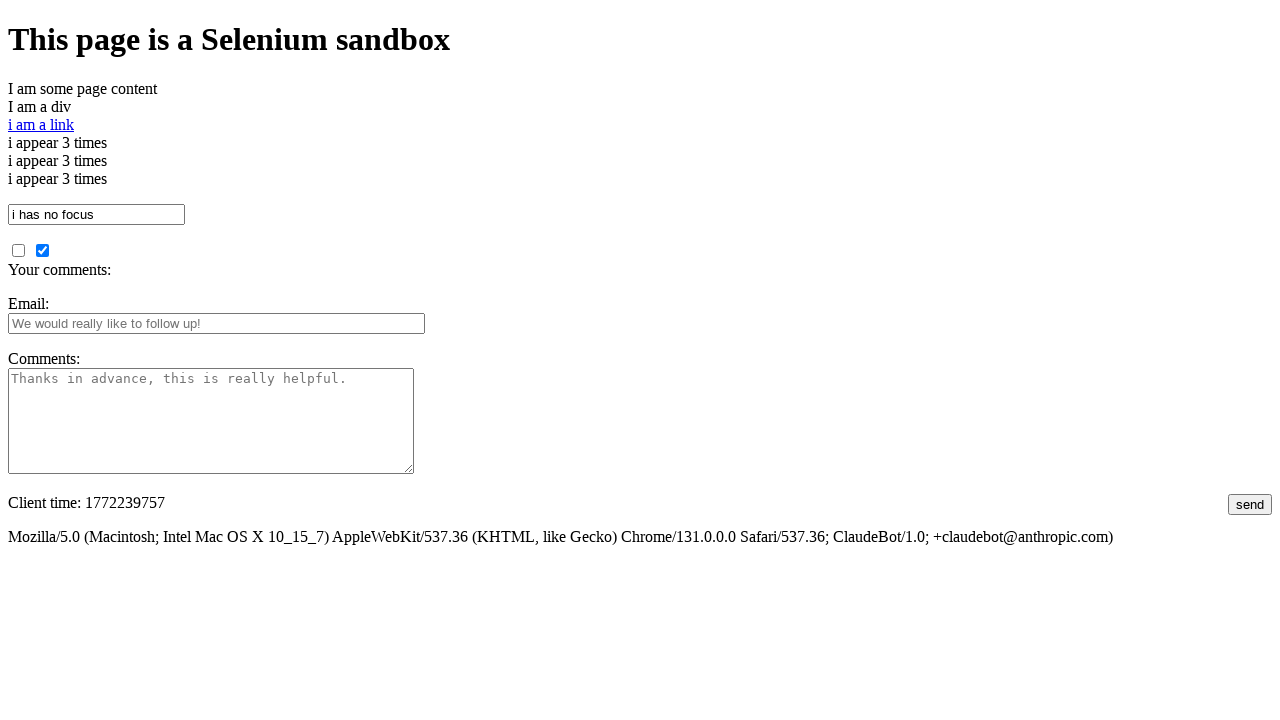

Verified page title is 'I am a page title - Sauce Labs'
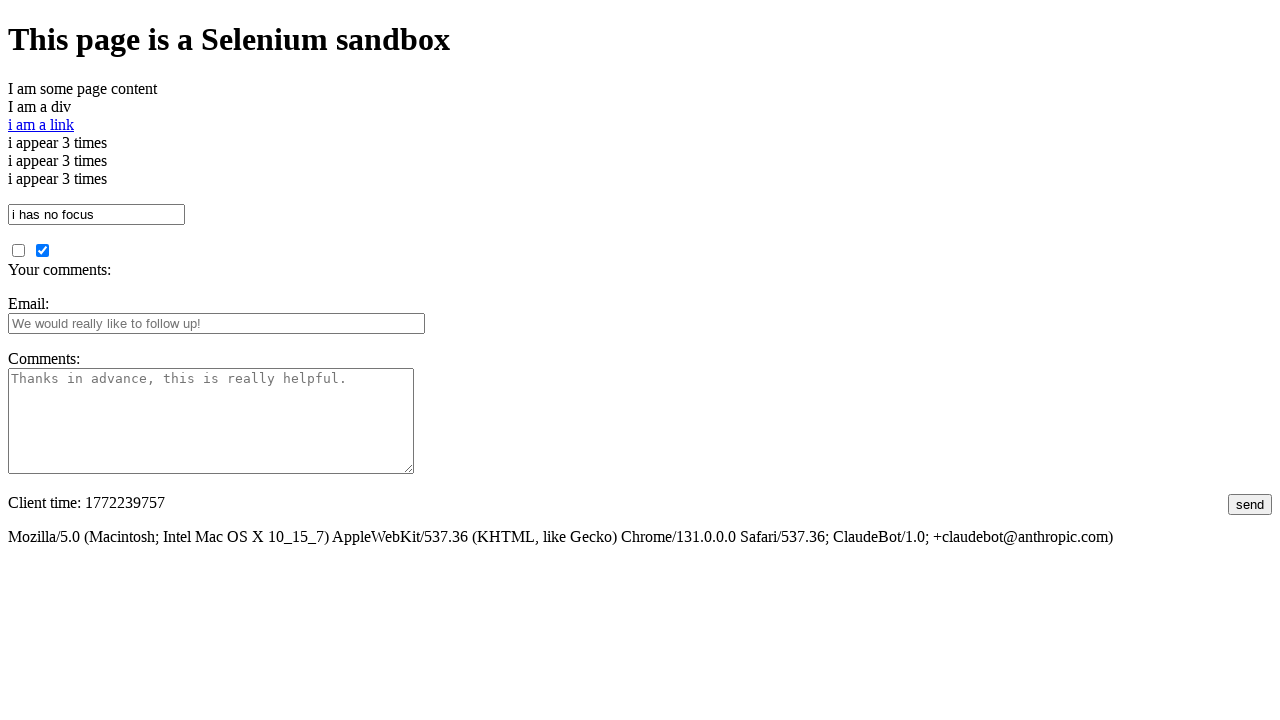

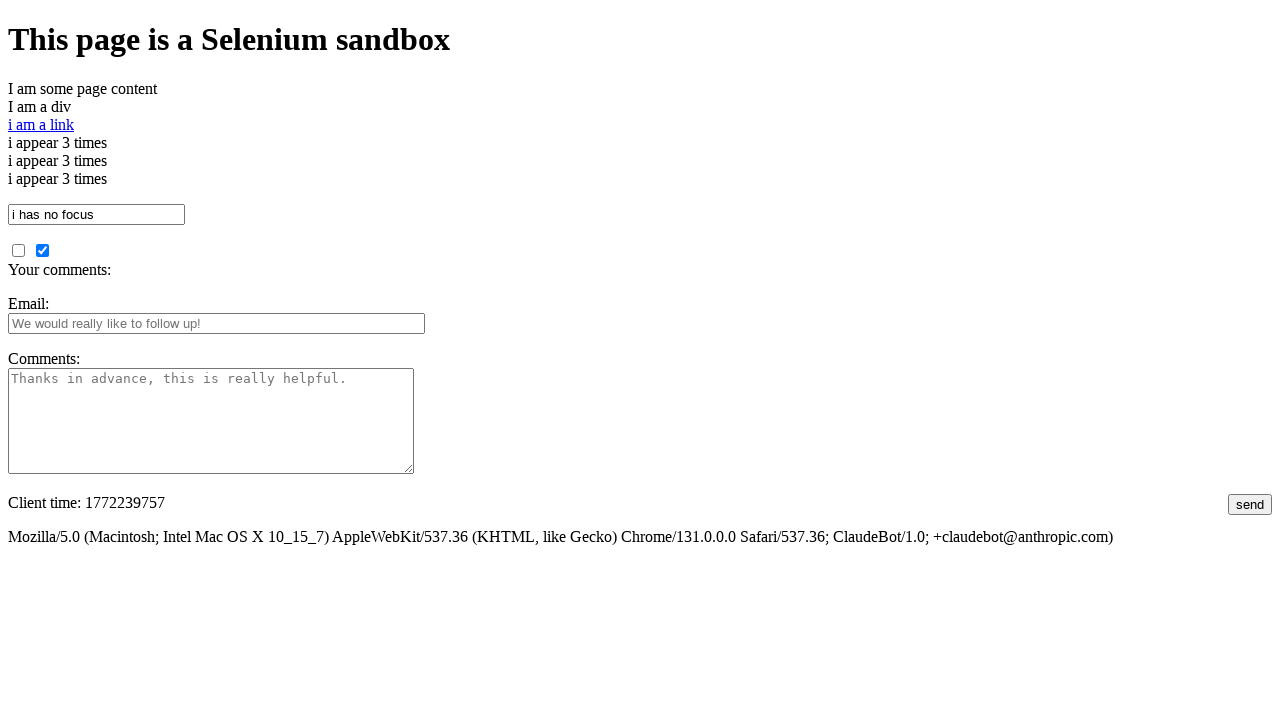